Tests browser window/tab switching functionality by clicking a button to open a new tab, switching to the new tab, and then switching back to the original window.

Starting URL: https://formy-project.herokuapp.com/switch-window

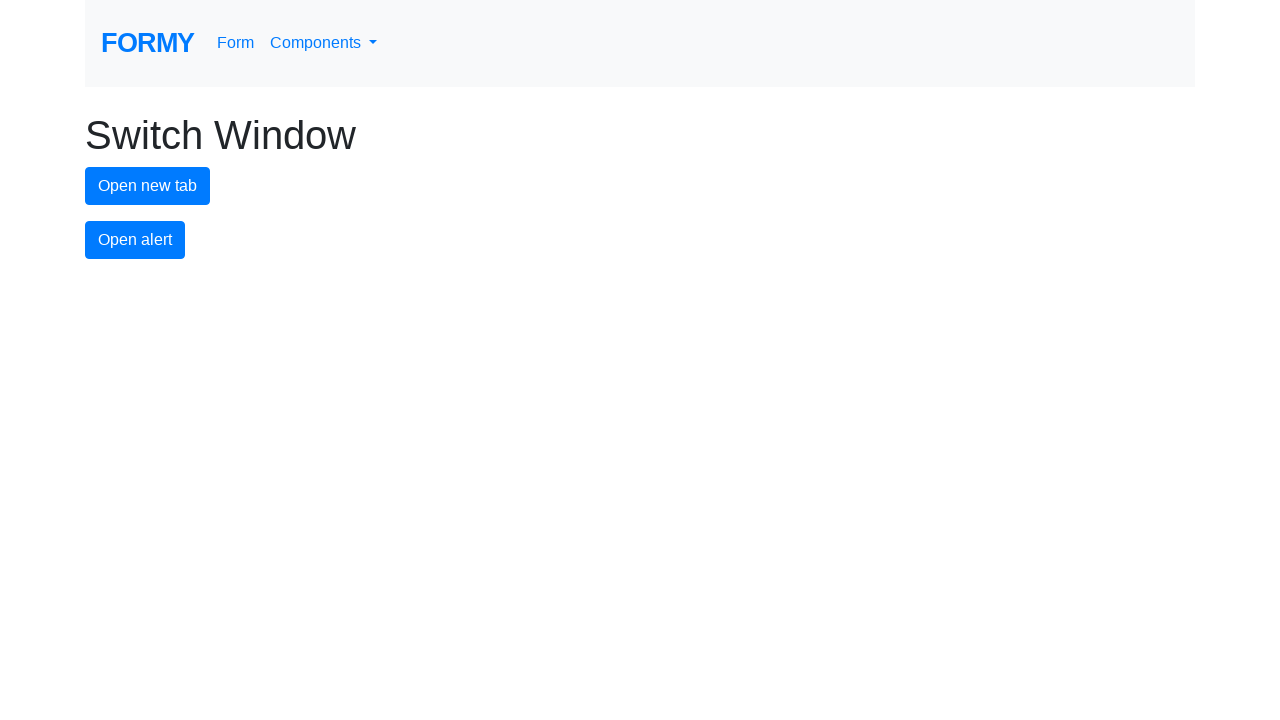

Clicked new tab button to open a new tab at (148, 186) on #new-tab-button
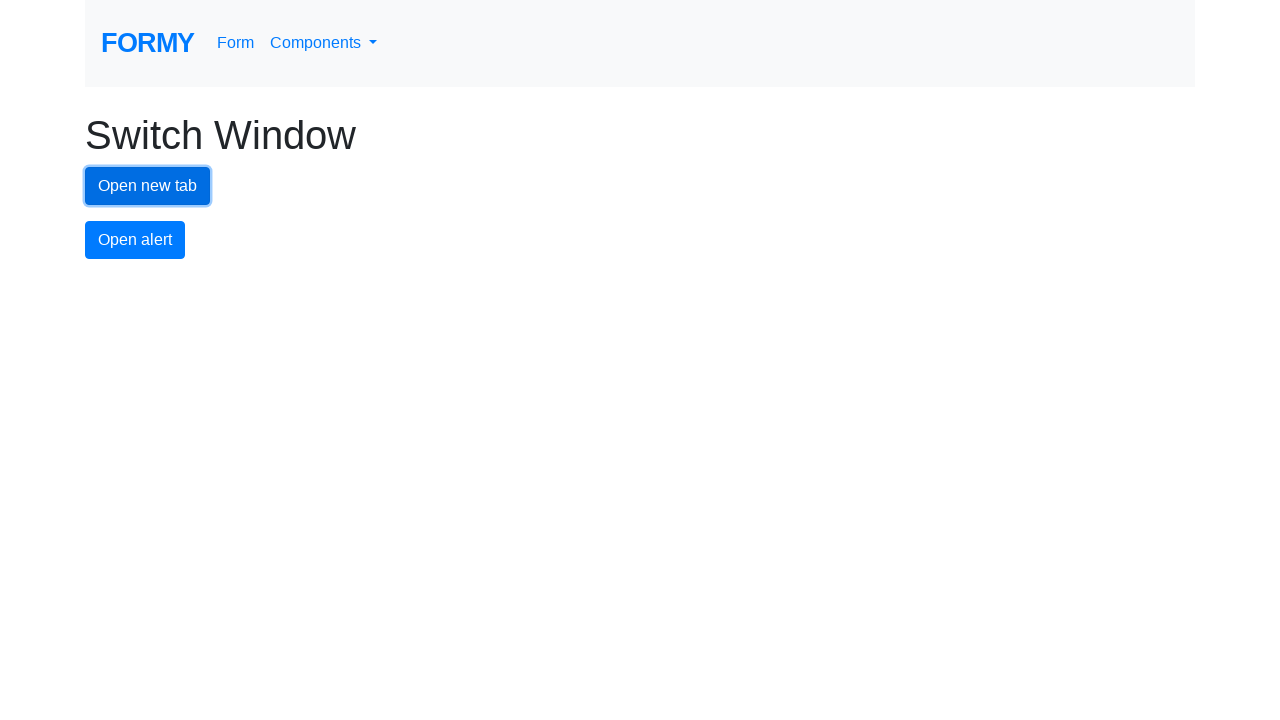

Waited 1 second for new tab to open
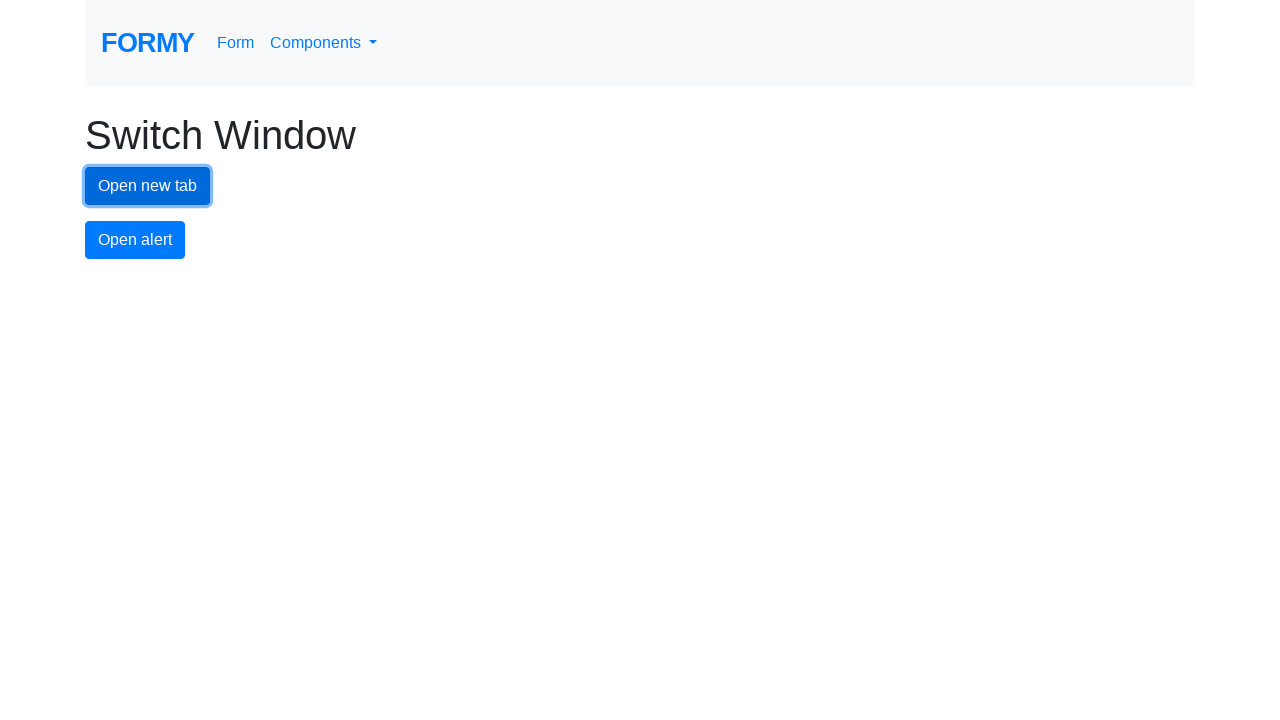

Retrieved all open pages from context
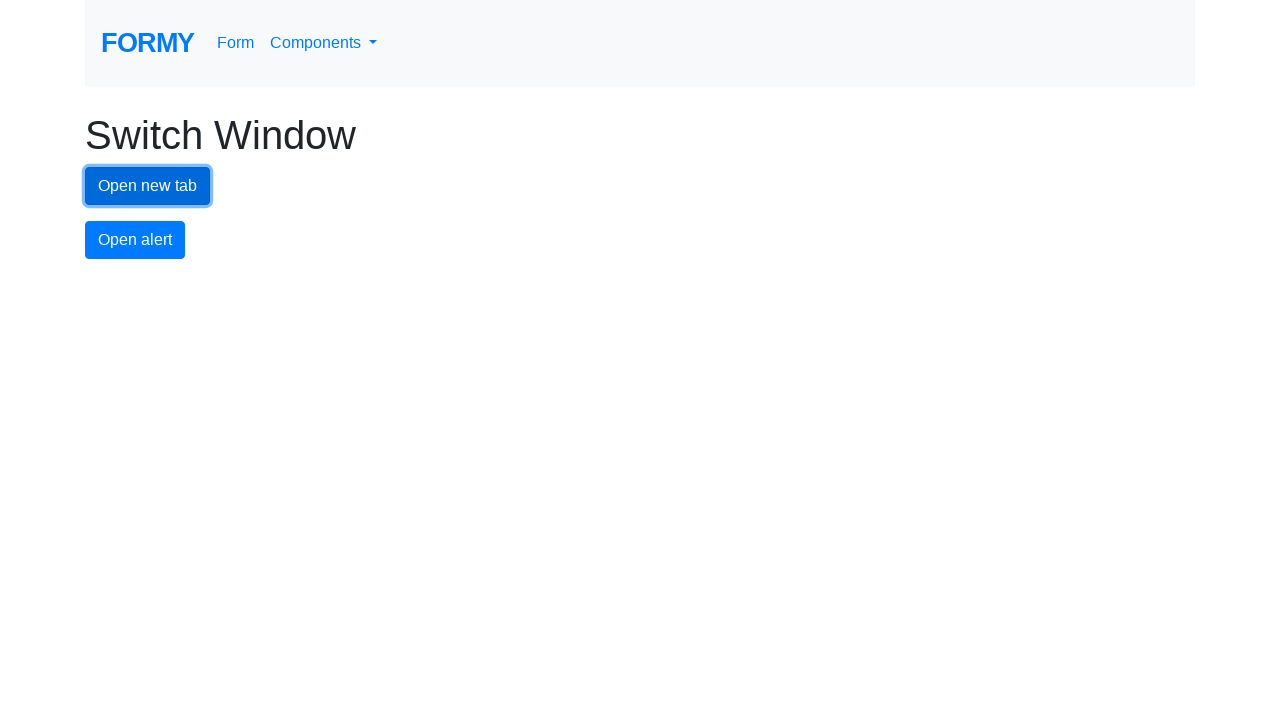

Switched to new tab by bringing it to front
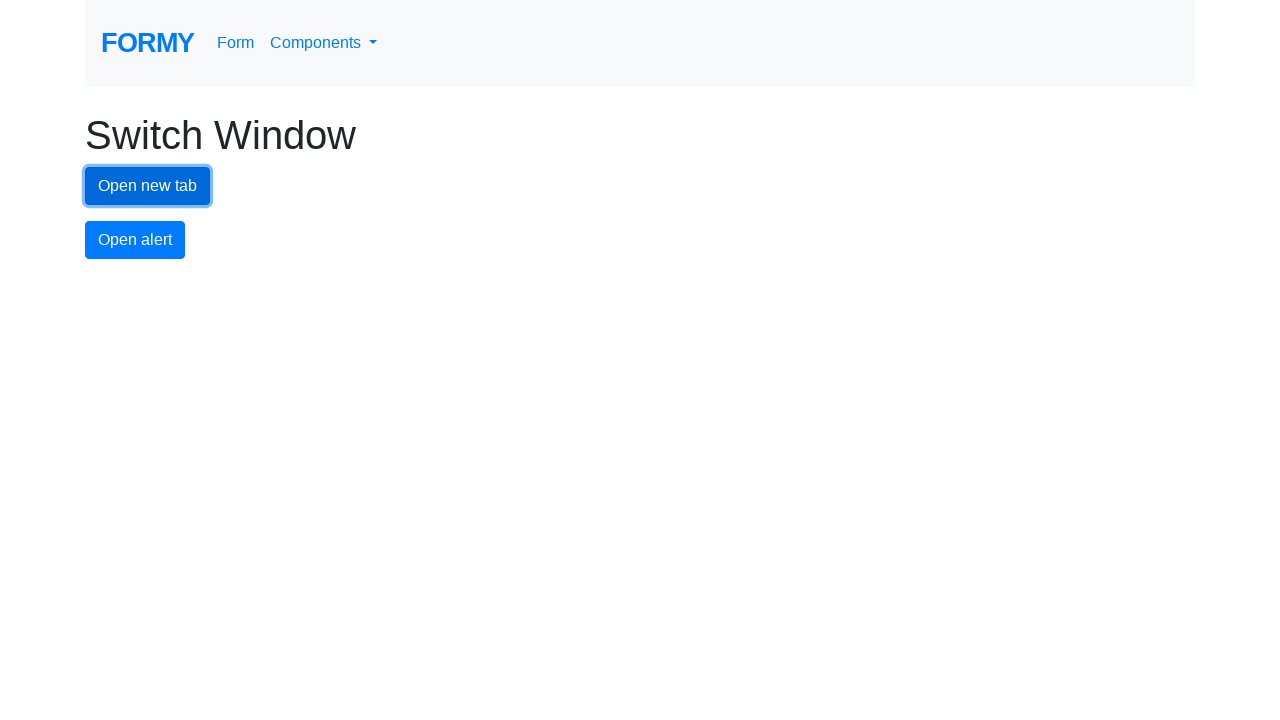

Waited 2 seconds on new tab
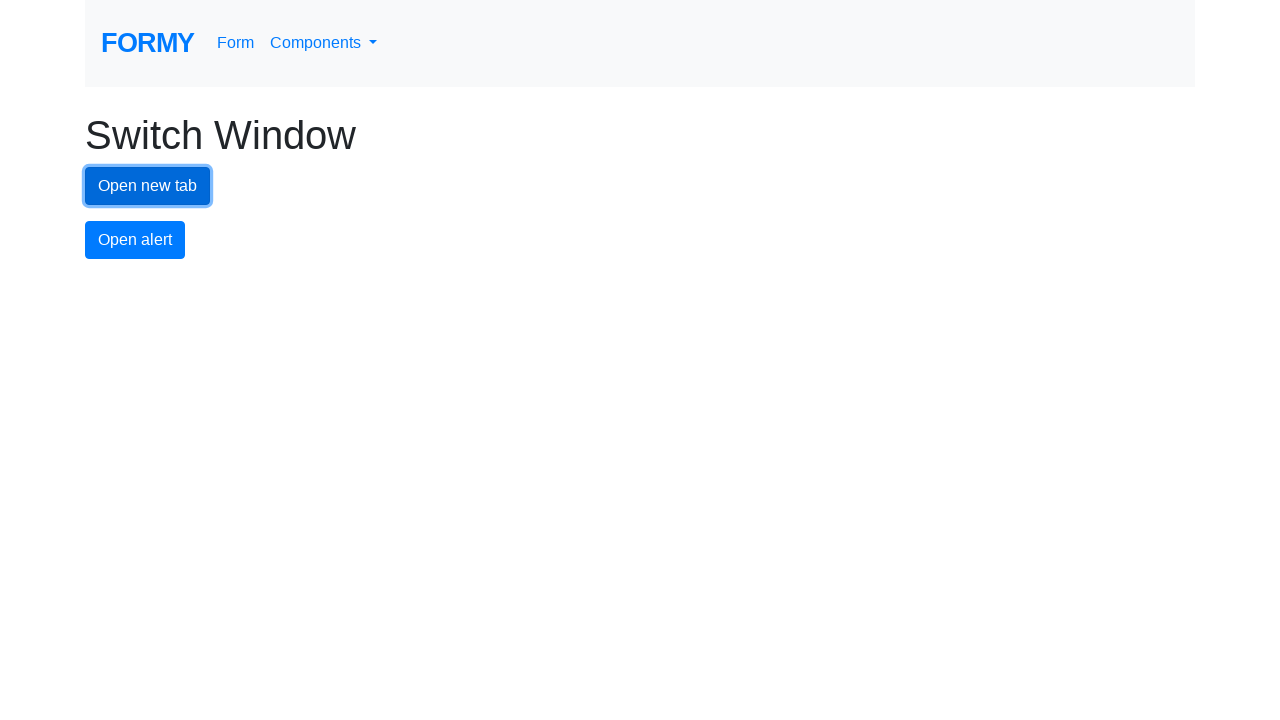

Switched back to original tab by bringing it to front
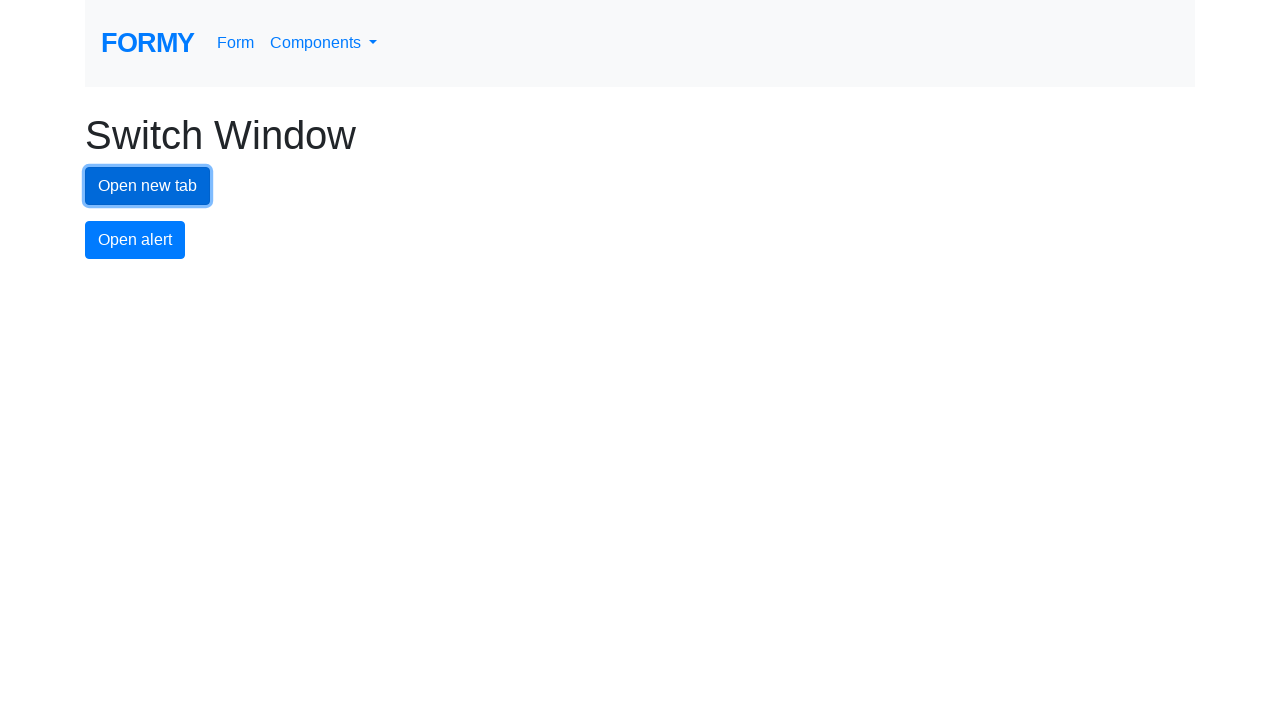

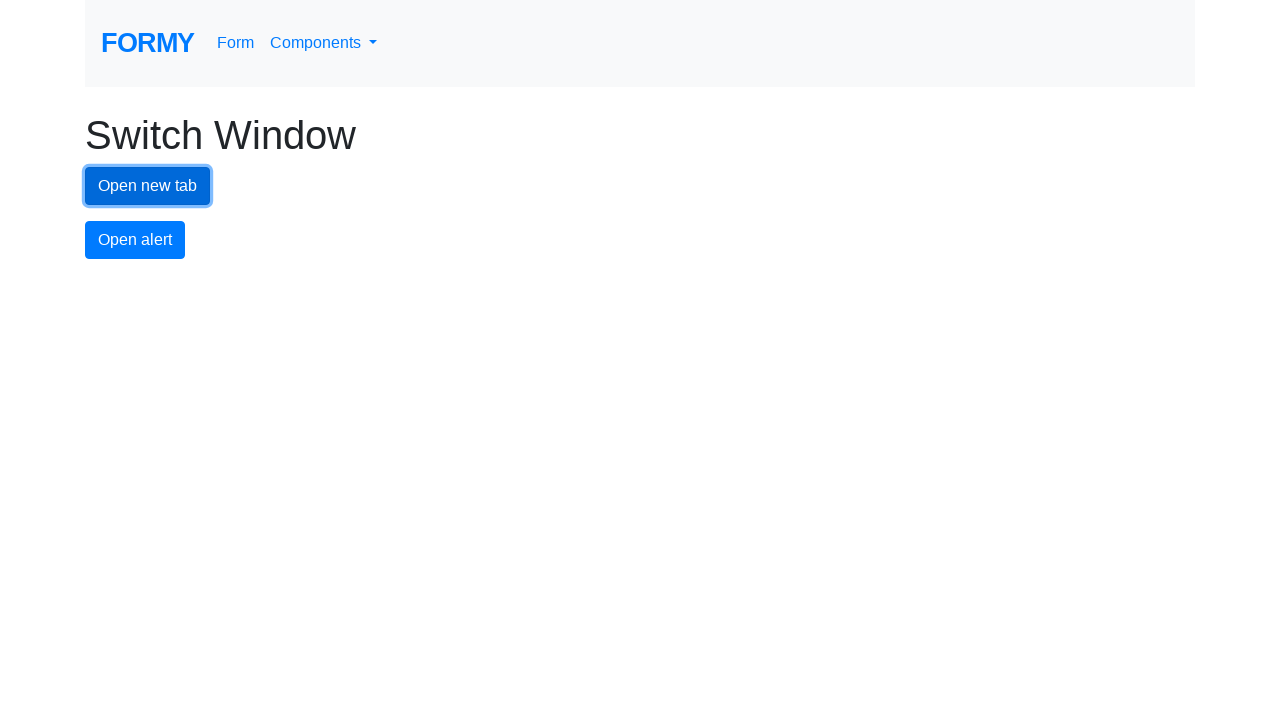